Tests number input field functionality by entering a value, clearing it, and entering a new value

Starting URL: http://the-internet.herokuapp.com/inputs

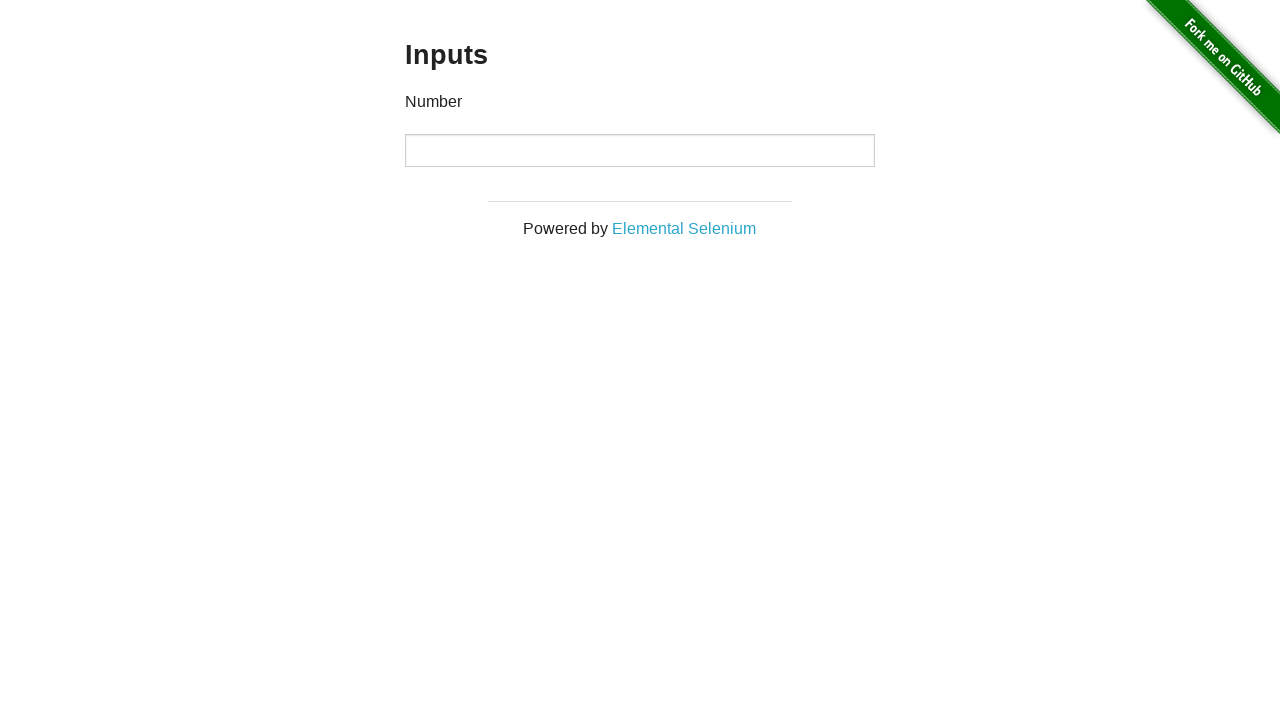

Filled number input field with value '1000' on input[type="number"]
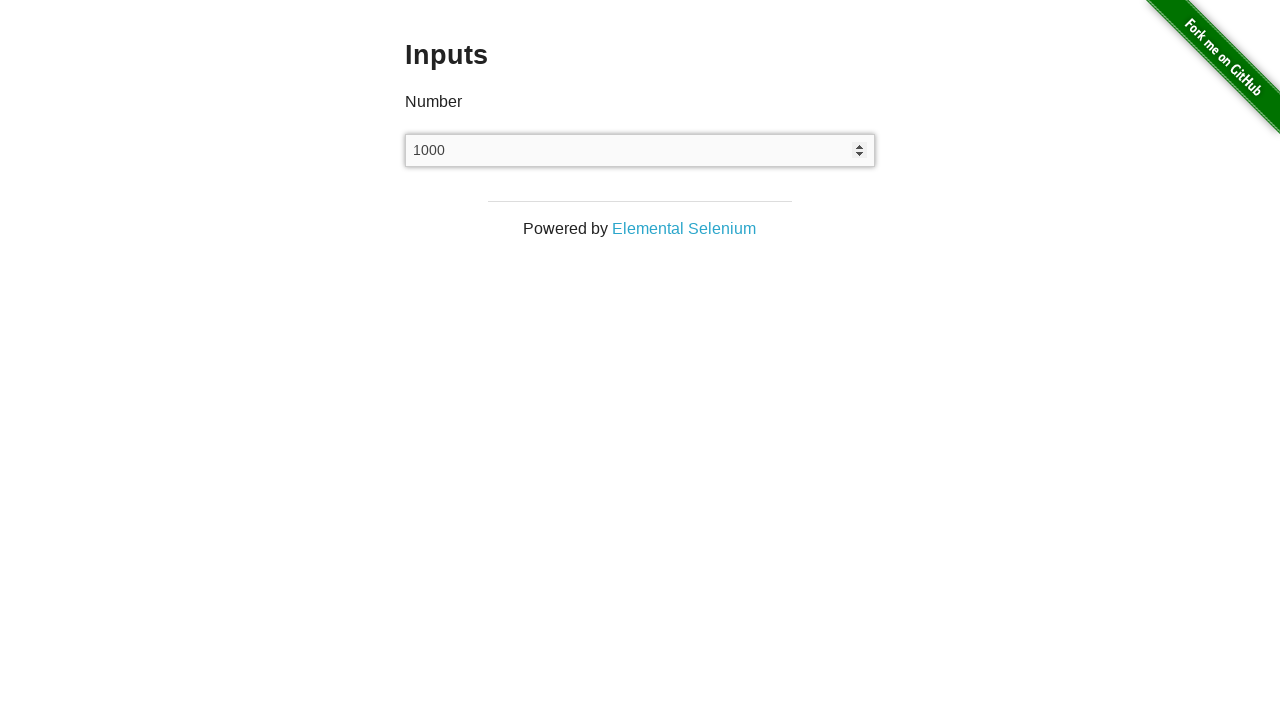

Cleared the number input field on input[type="number"]
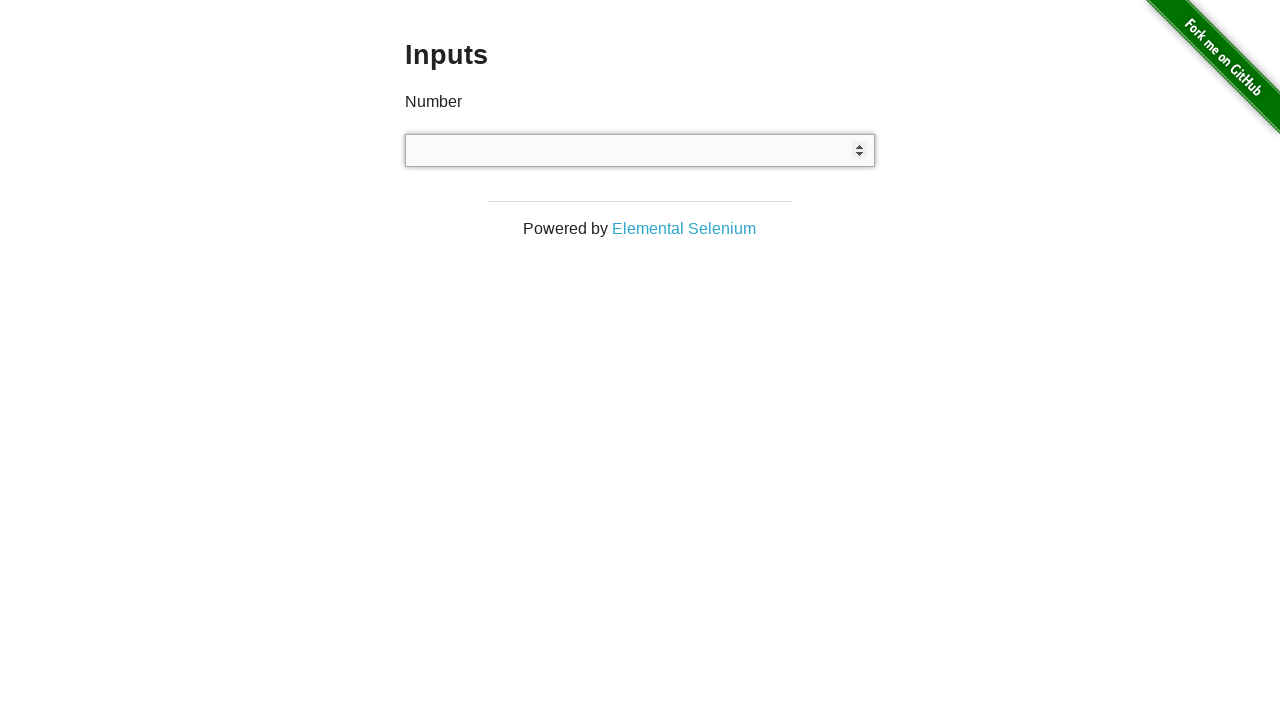

Filled number input field with value '999' on input[type="number"]
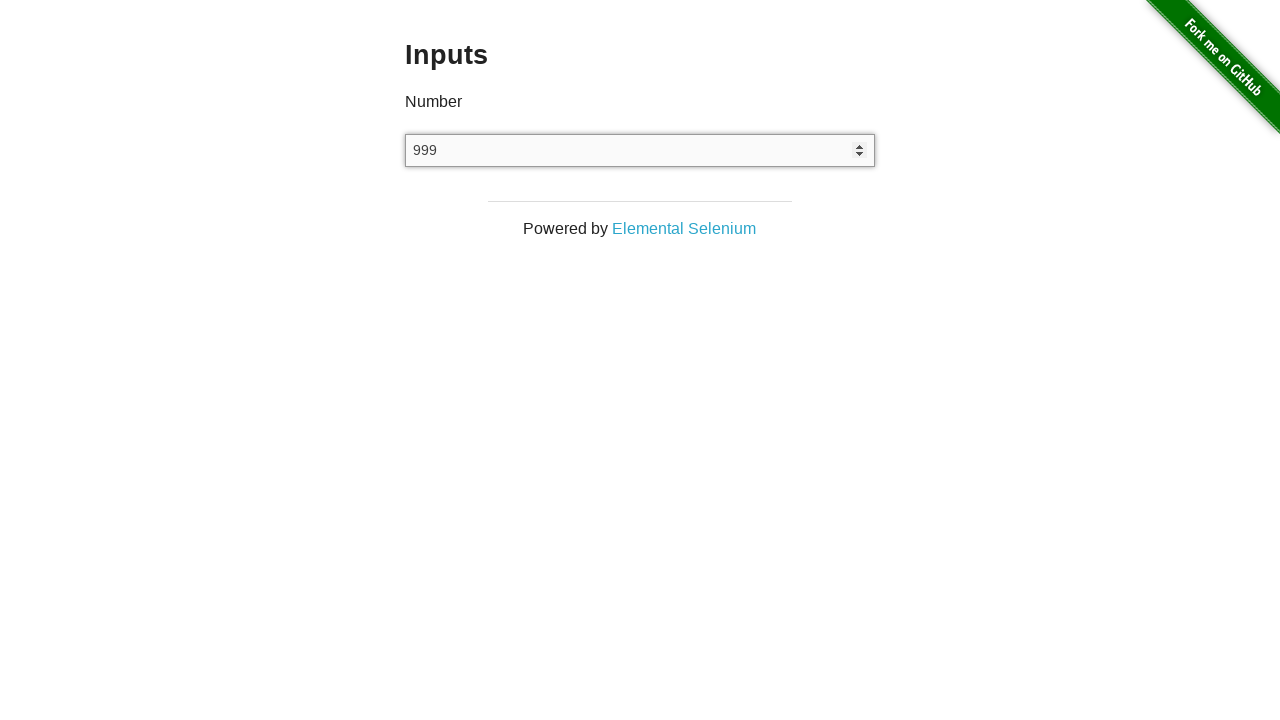

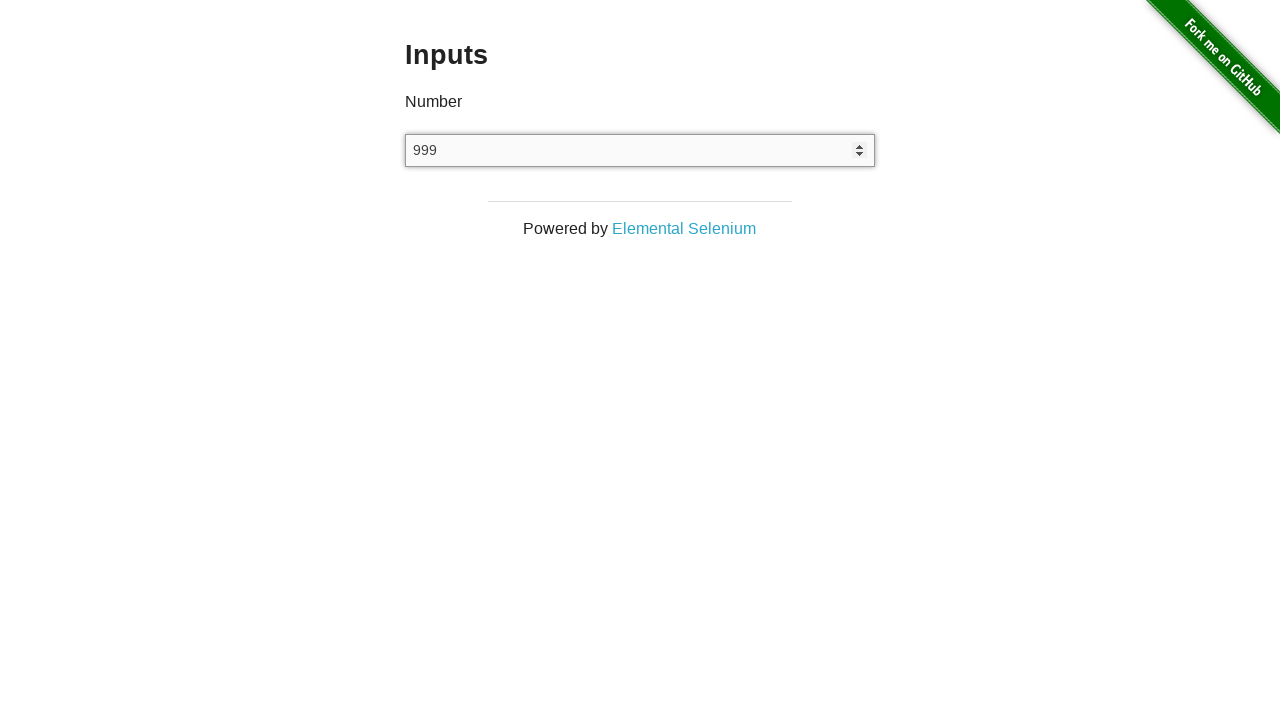